Tests nested iframe navigation by switching between parent and child frames, extracting text from each frame level

Starting URL: https://demoqa.com/nestedframes

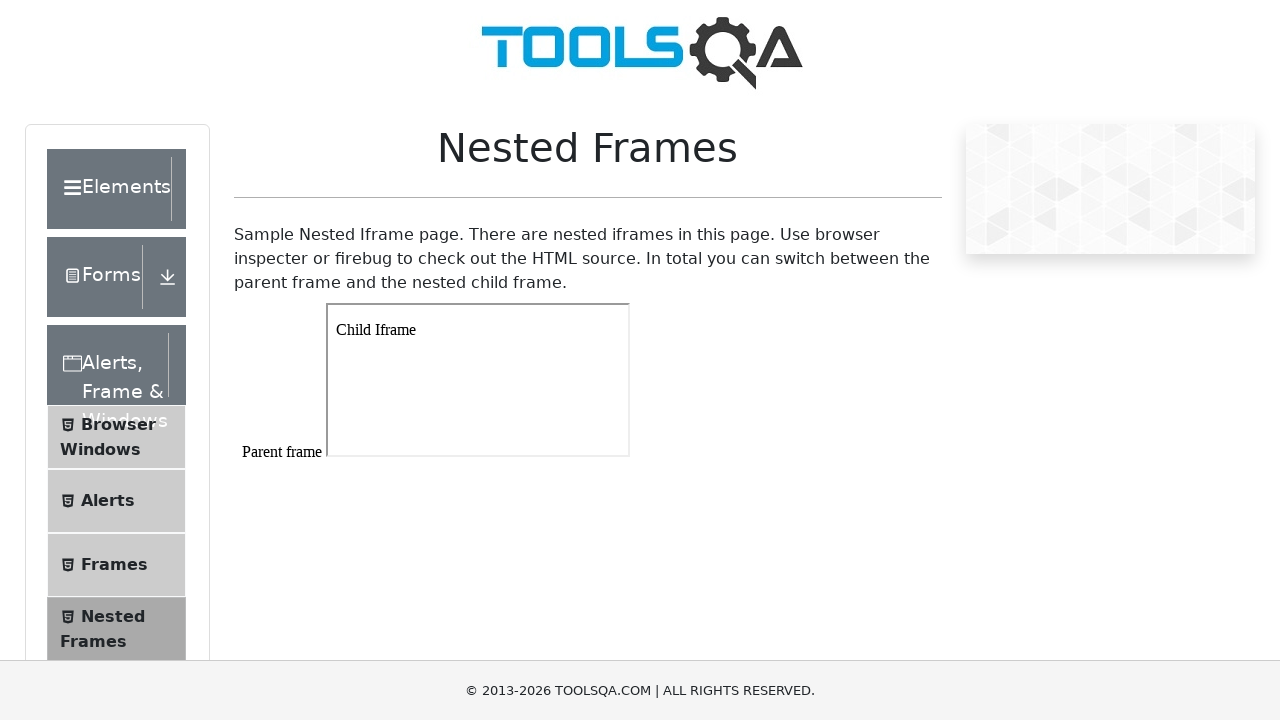

Located parent frame with ID 'frame1'
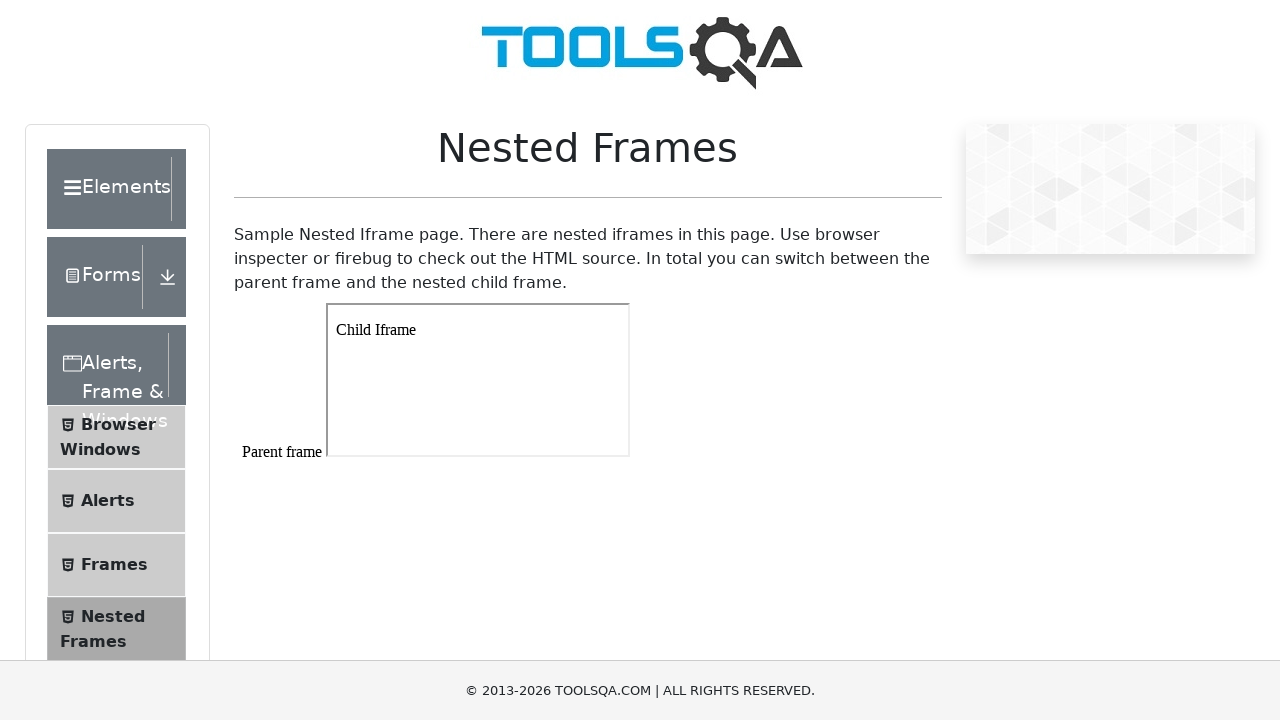

Extracted text from parent frame: '
Parent frame



'
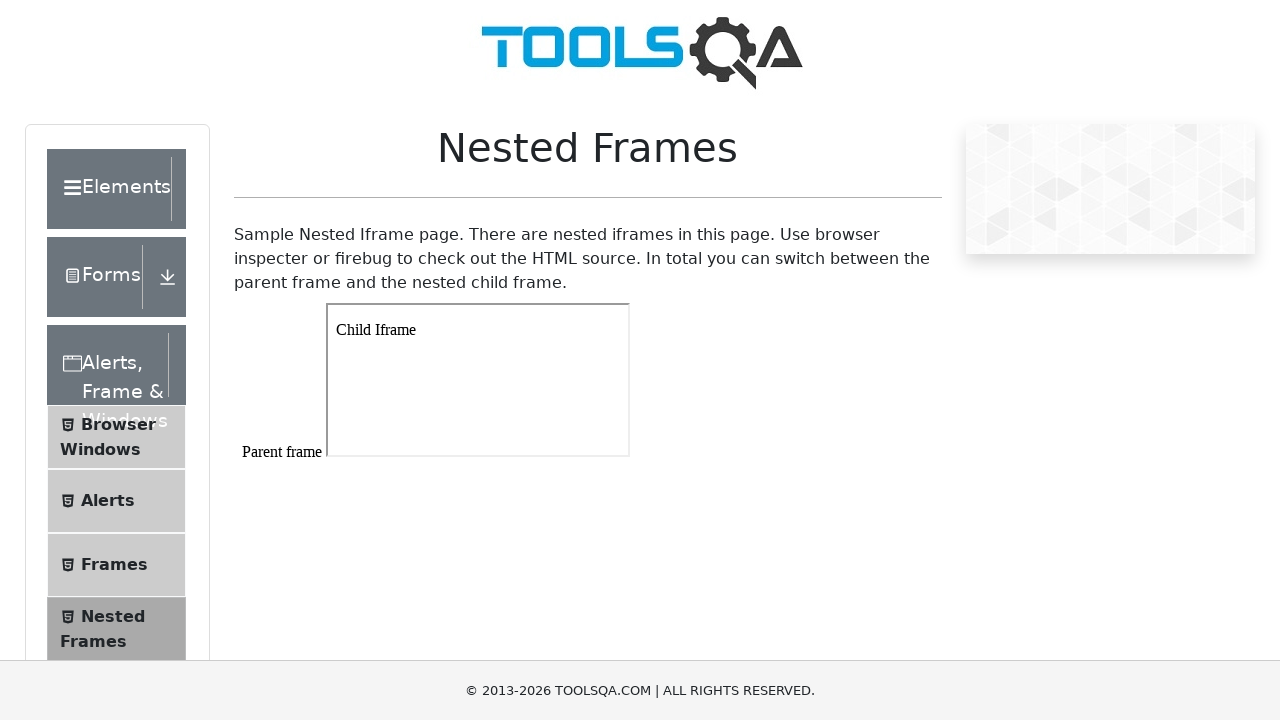

Located child iframe nested within parent frame
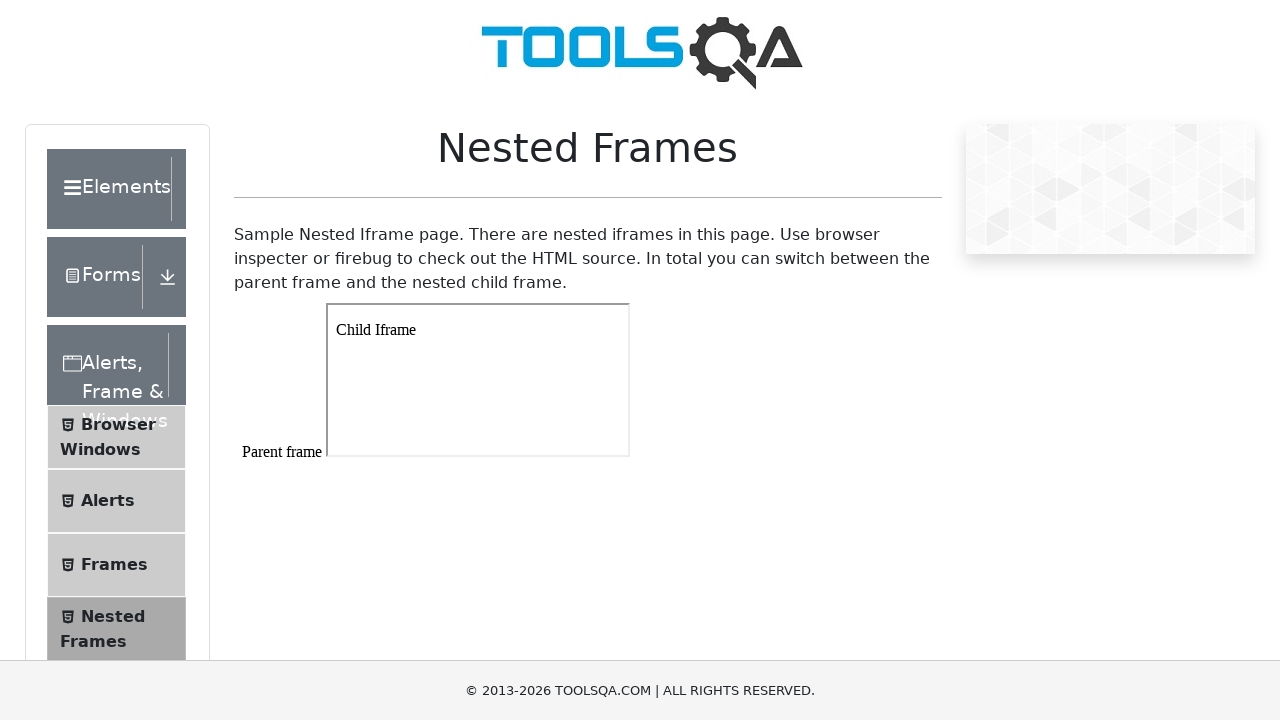

Extracted text from child frame: 'Child Iframe'
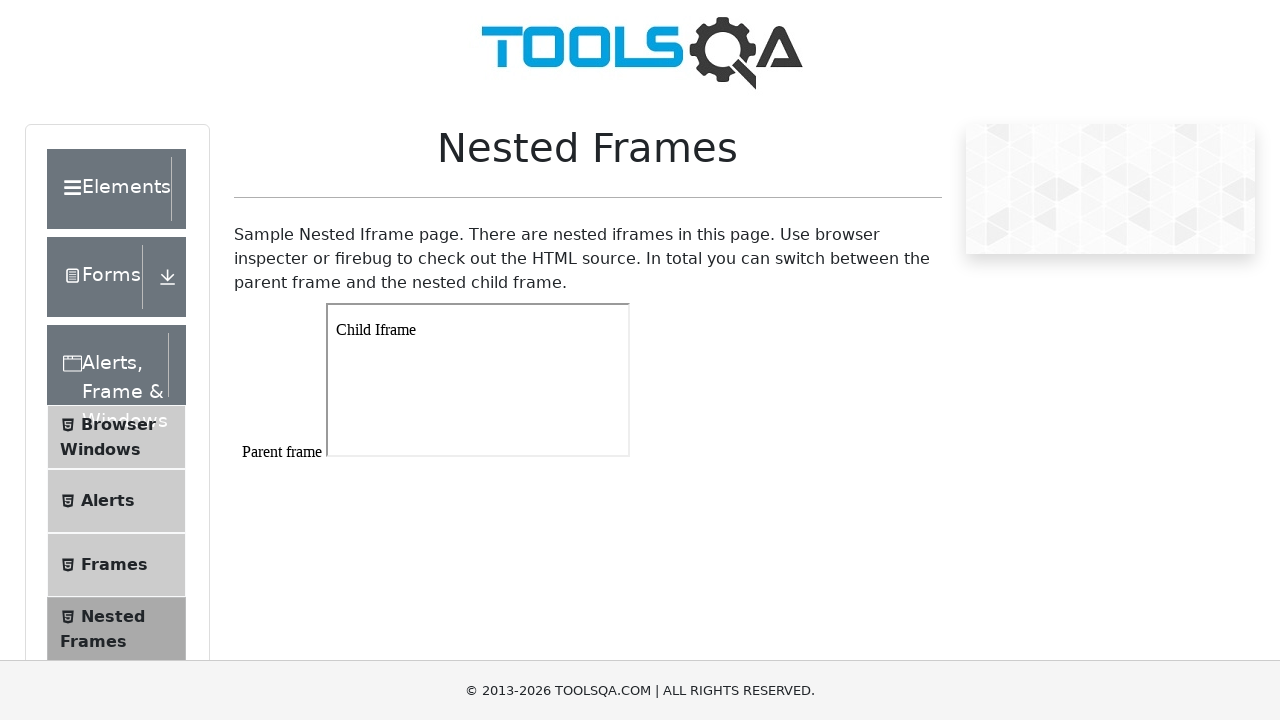

Clicked on third header-wrapper element in main content at (116, 365) on (//div[@class='header-wrapper'])[3]
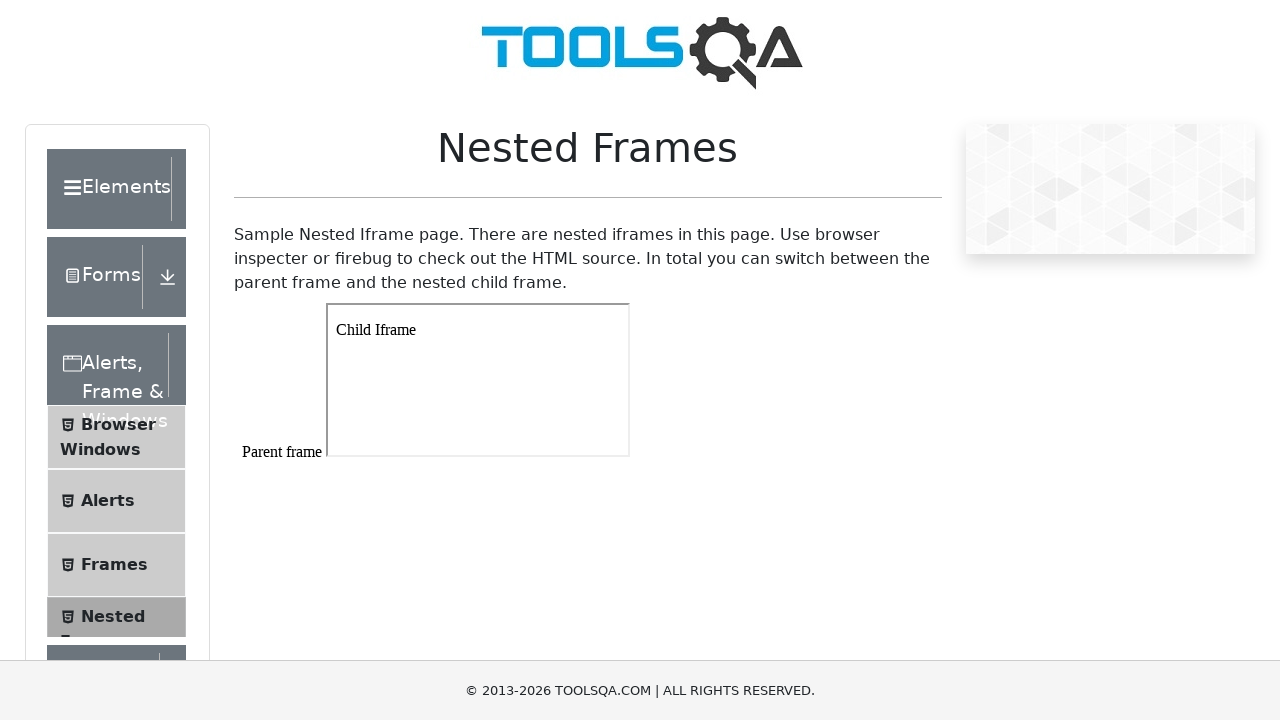

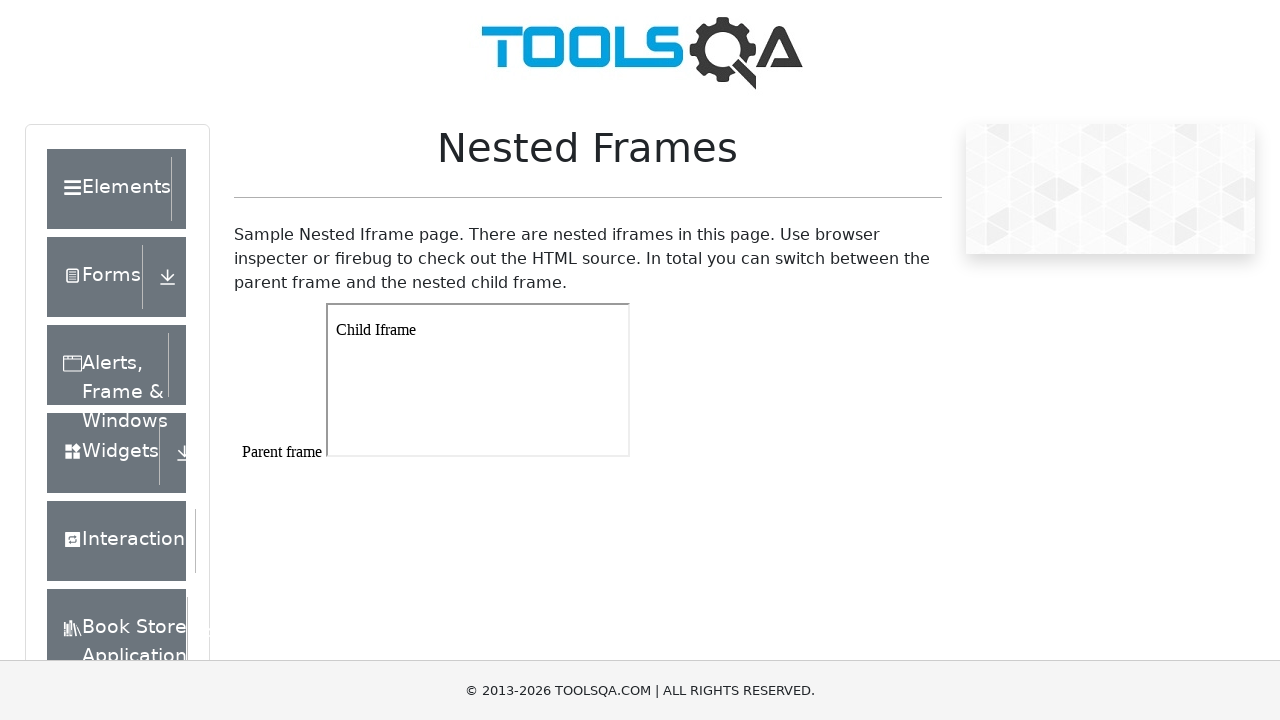